Tests JavaScript alert handling by clicking show buttons and interacting with browser alerts - accepting the first alert and dismissing the second confirmation alert.

Starting URL: https://www.leafground.com/alert.xhtml

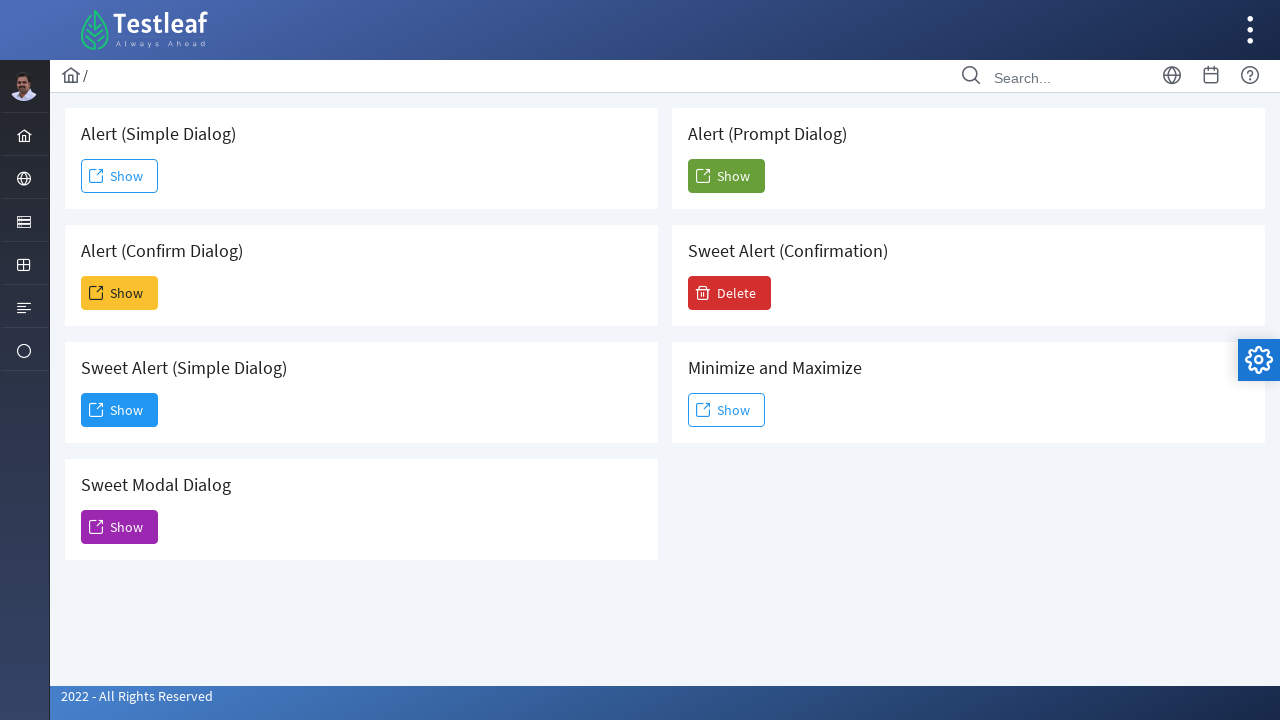

Clicked first Show button to trigger simple alert at (120, 176) on xpath=//span[text()='Show']
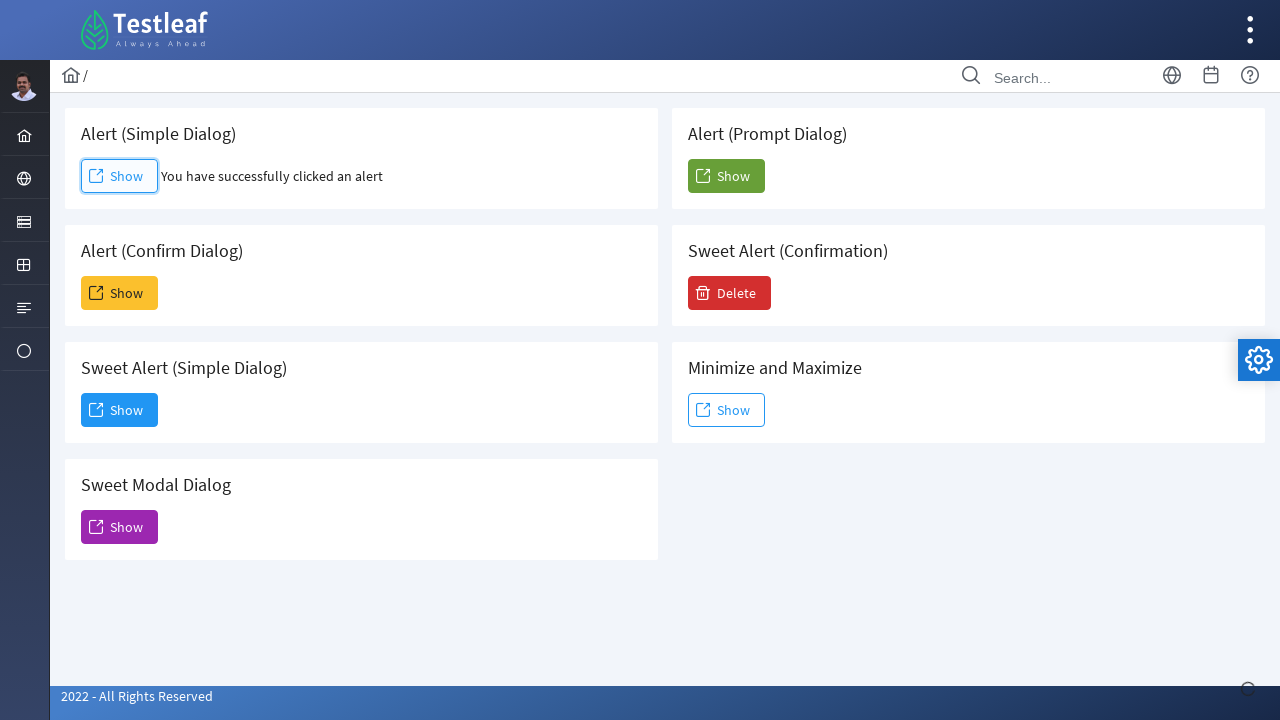

Set up dialog handler to accept alerts
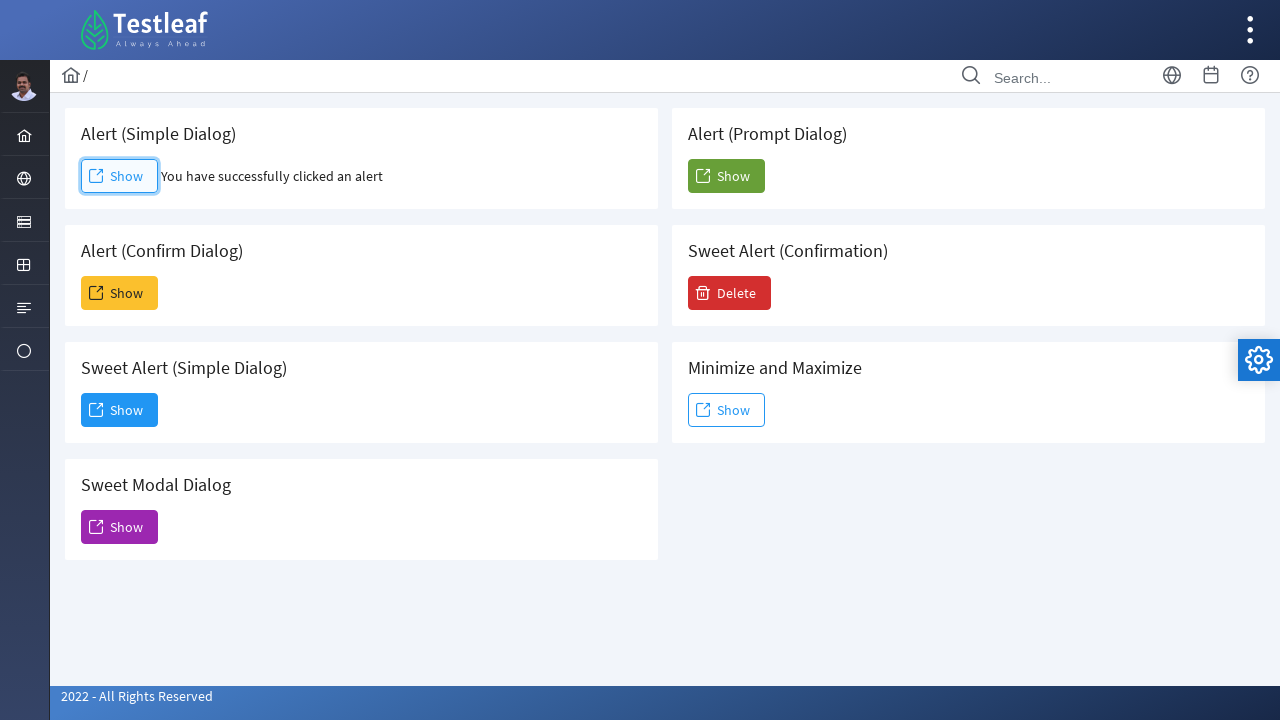

Re-clicked first Show button with dialog handler active at (120, 176) on xpath=//span[text()='Show']
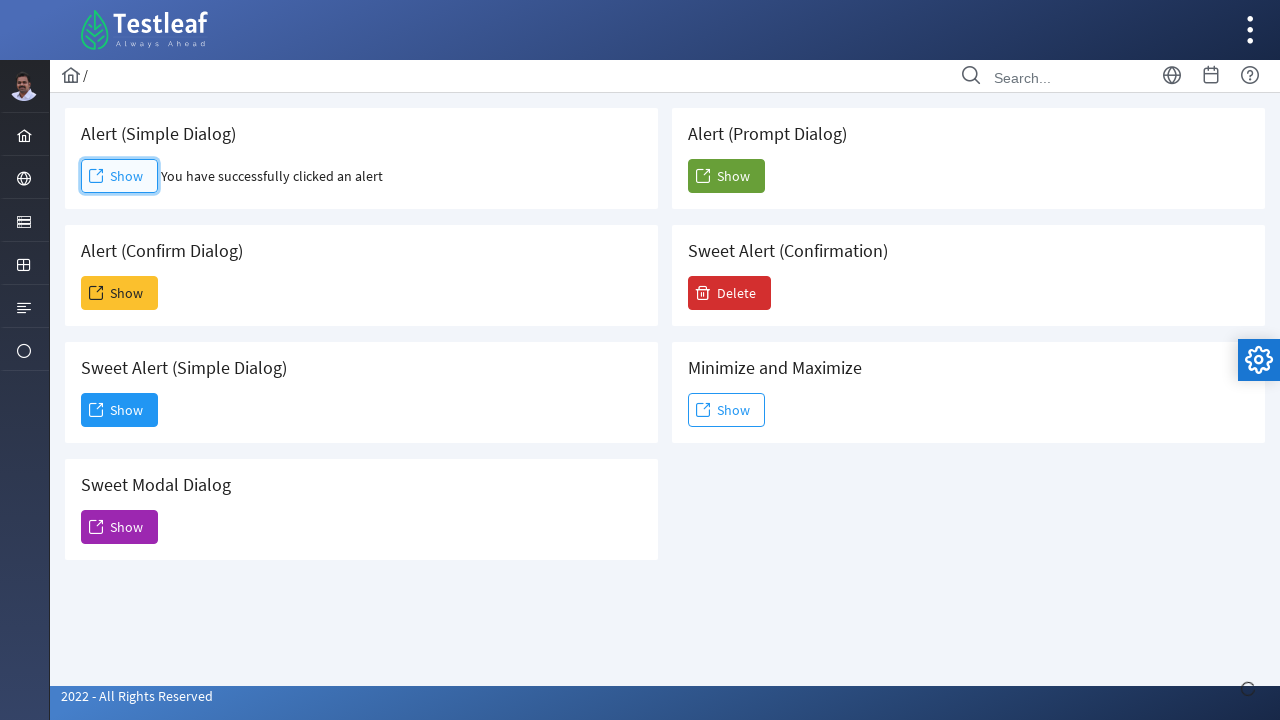

Waited for first alert to be accepted
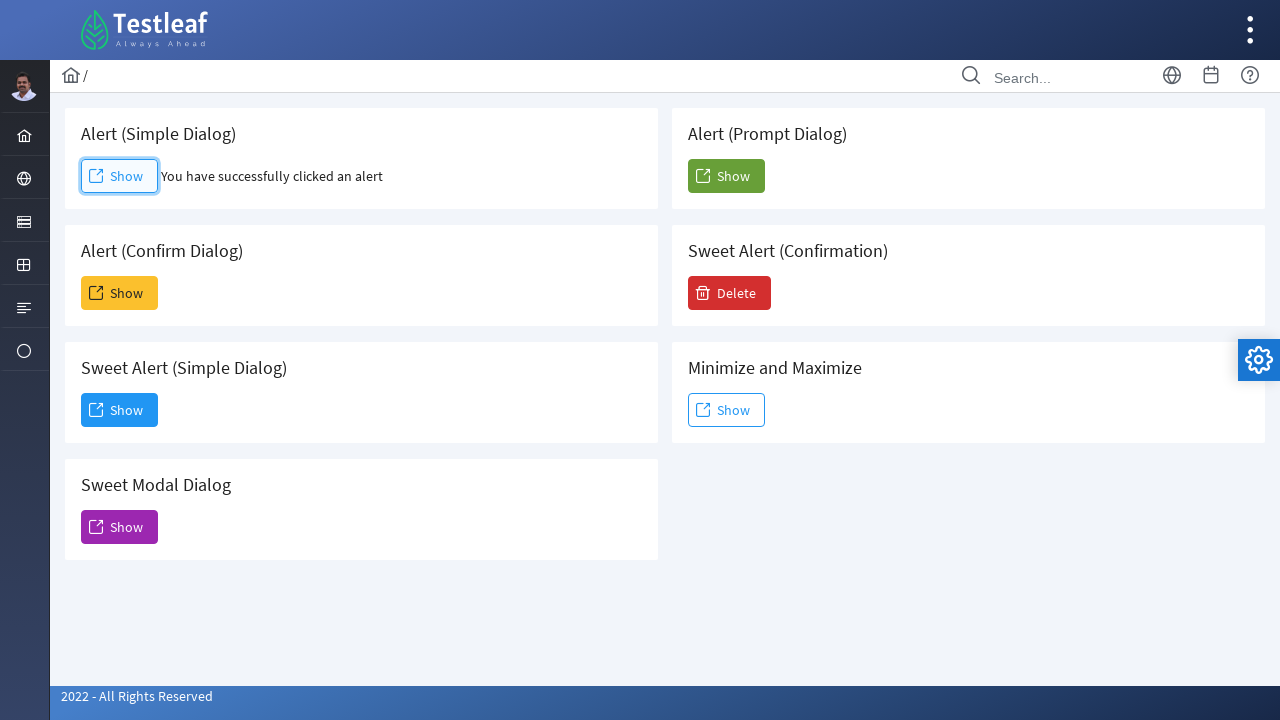

Set up dialog handler to dismiss confirmation alerts
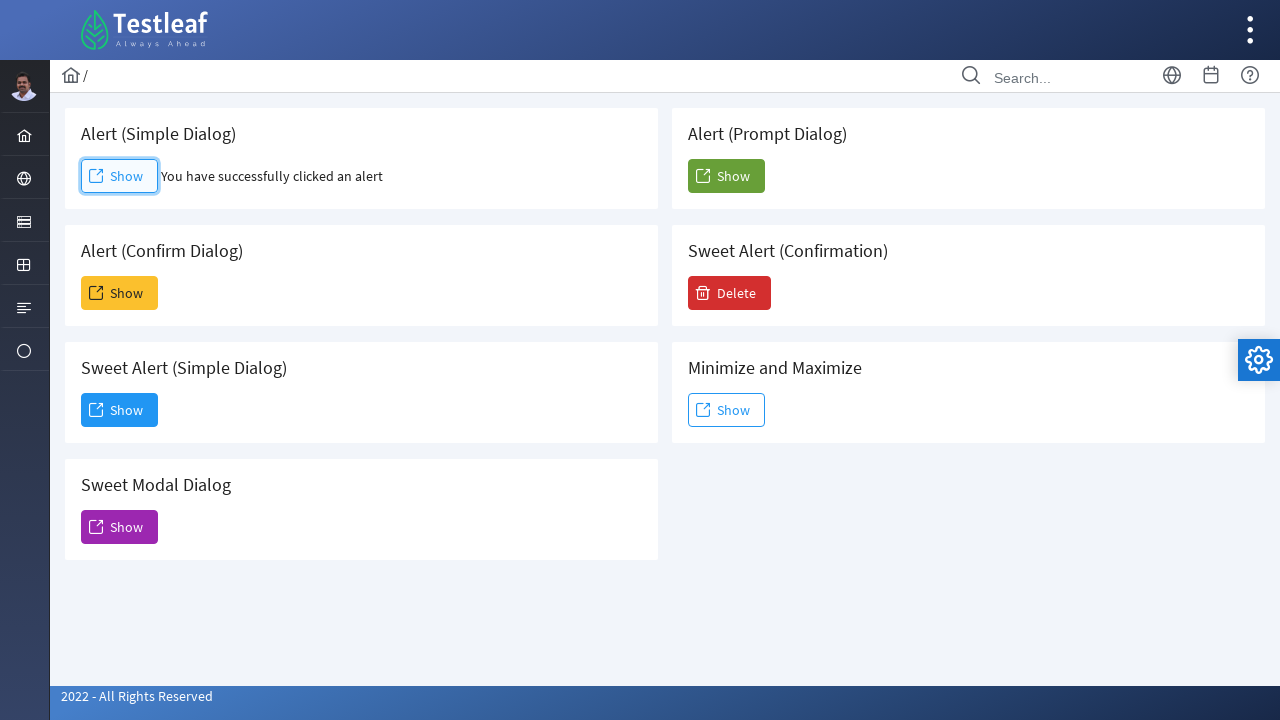

Clicked second Show button to trigger confirmation alert at (120, 293) on (//span[text()='Show'])[2]
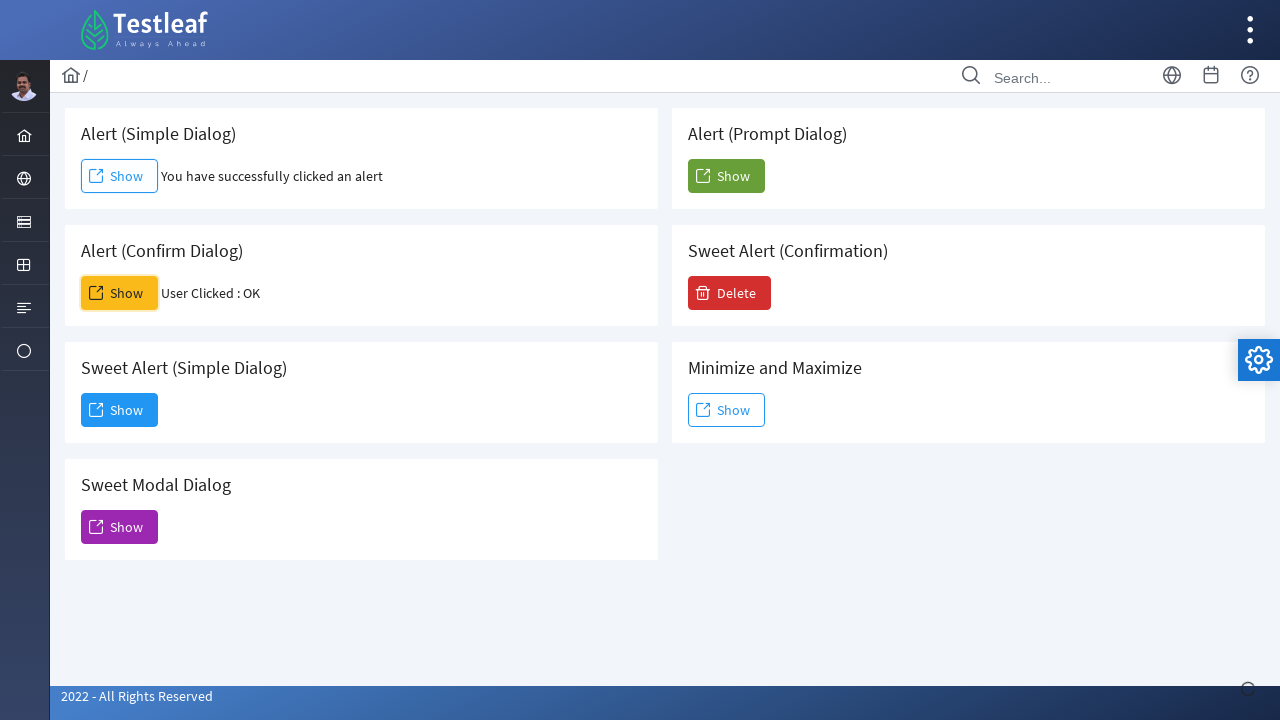

Waited for second alert to be dismissed
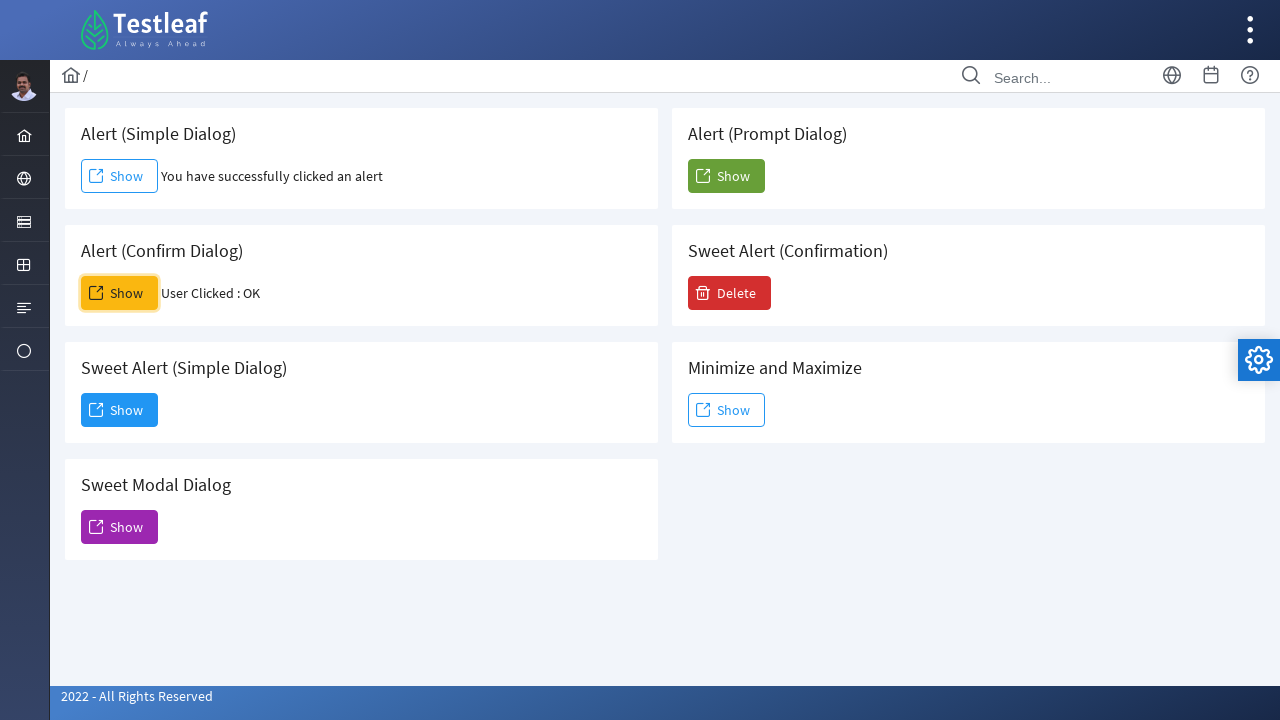

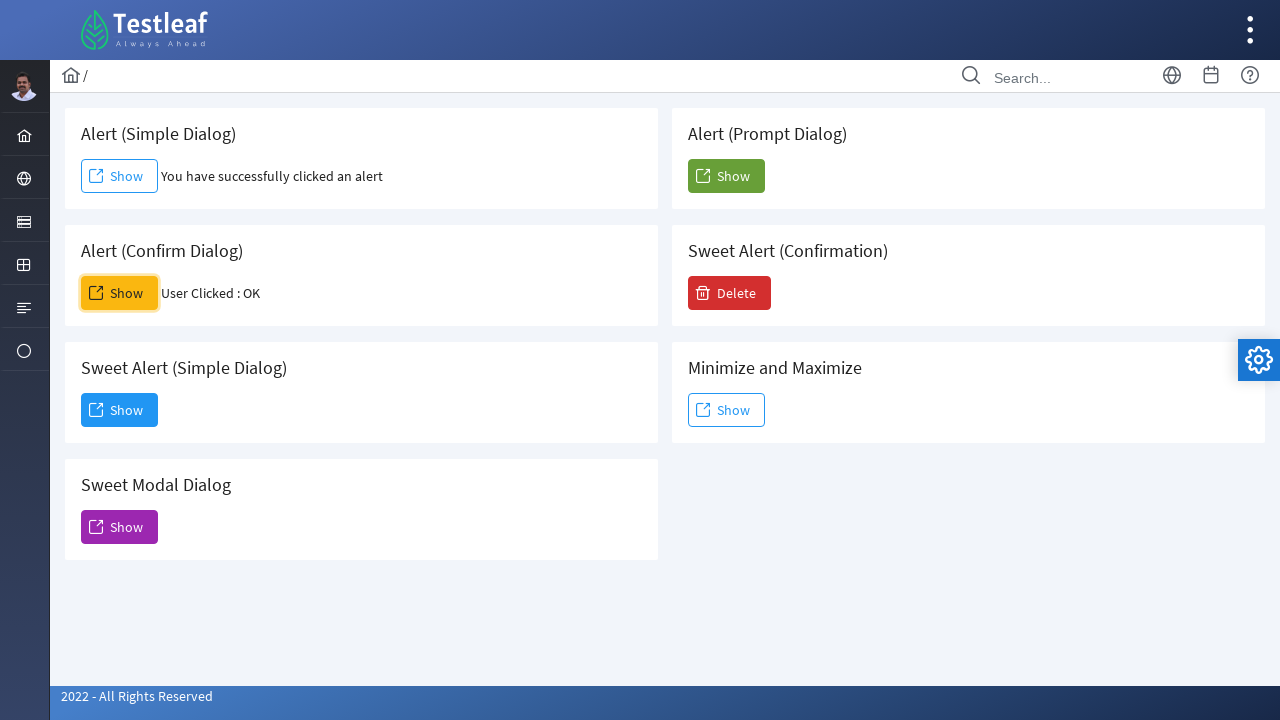